Tests submitting the feedback form without entering any data and verifies that the confirmation page shows empty or null values for all fields.

Starting URL: https://acctabootcamp.github.io/site/tasks/provide_feedback

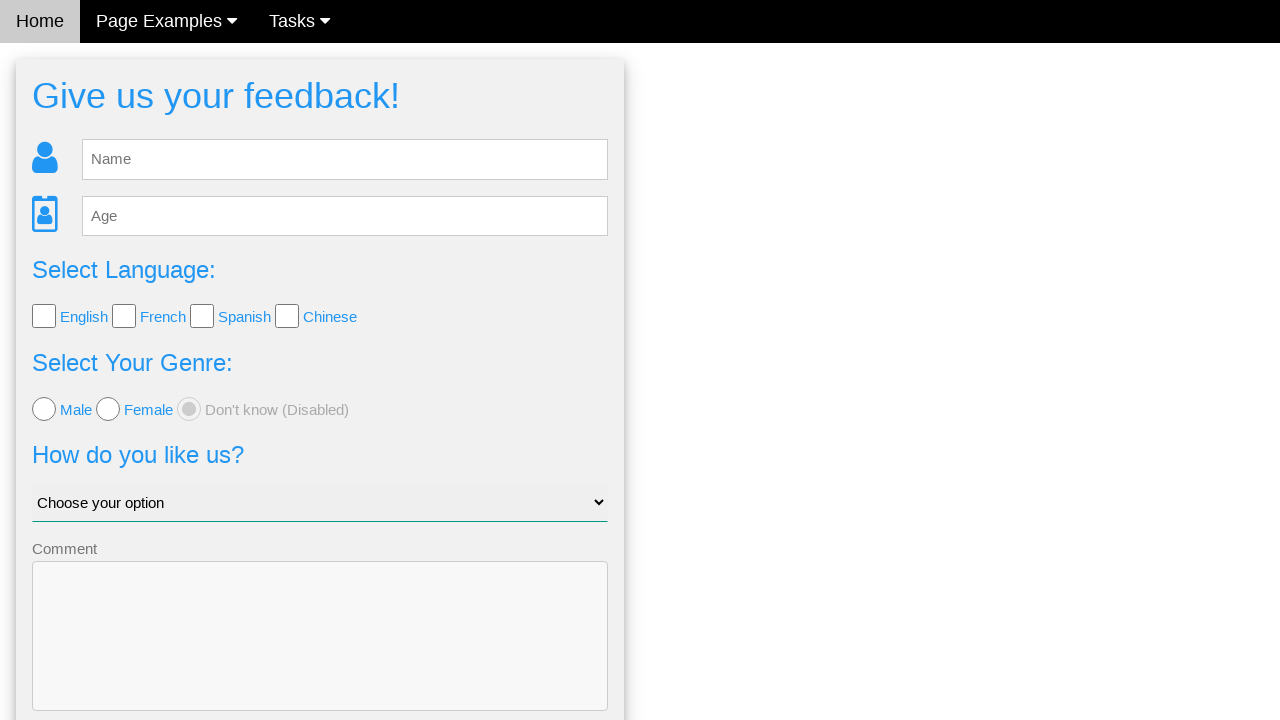

Navigated to feedback form page
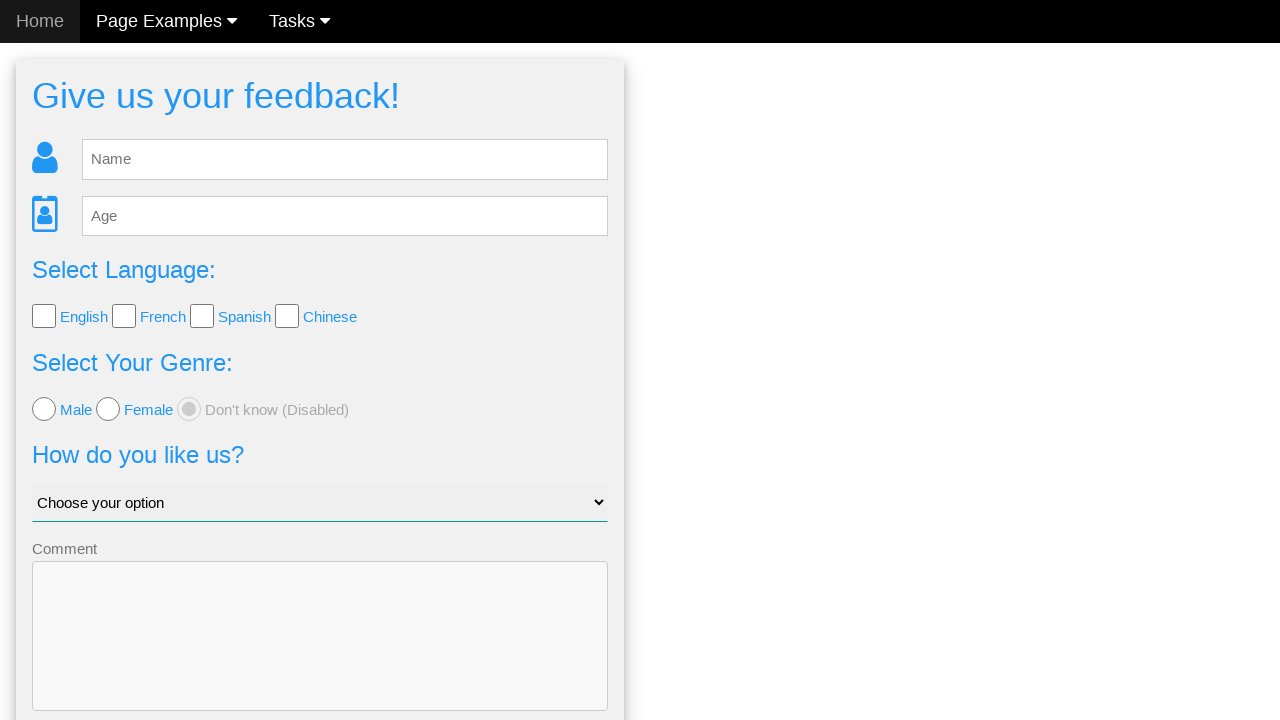

Clicked submit button without entering any data at (320, 656) on button[type='submit']
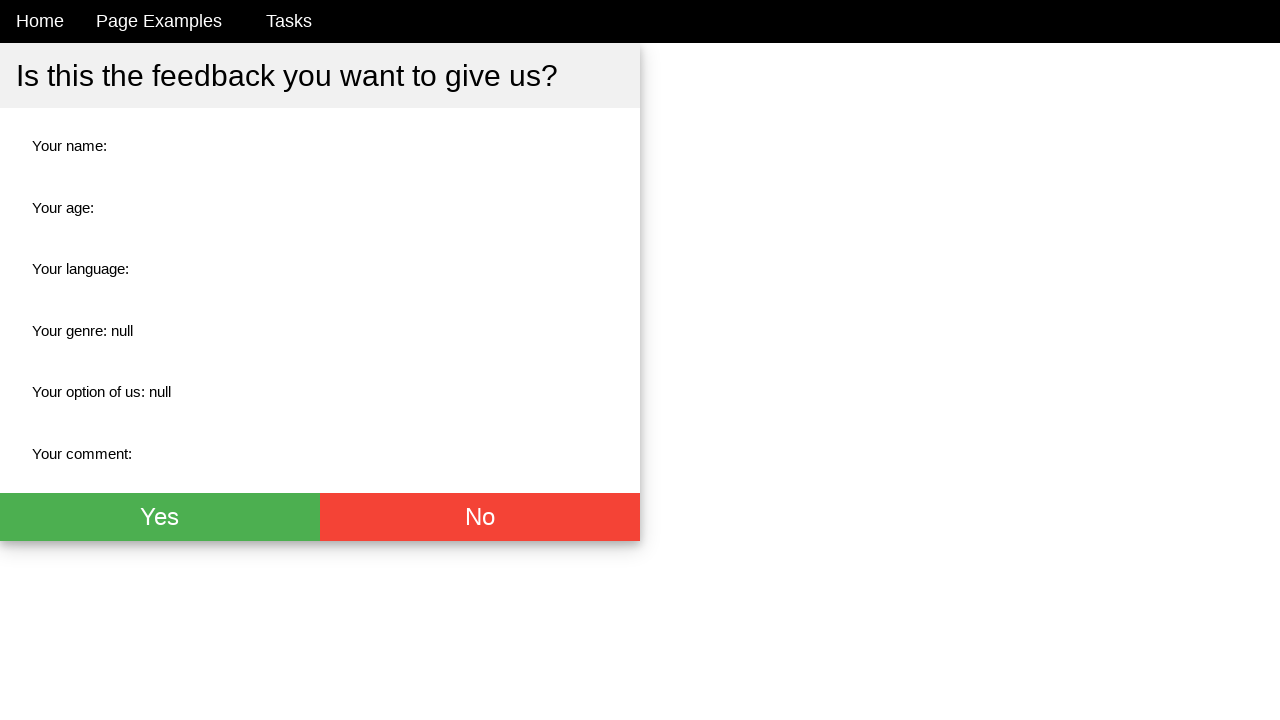

Thank you page appeared
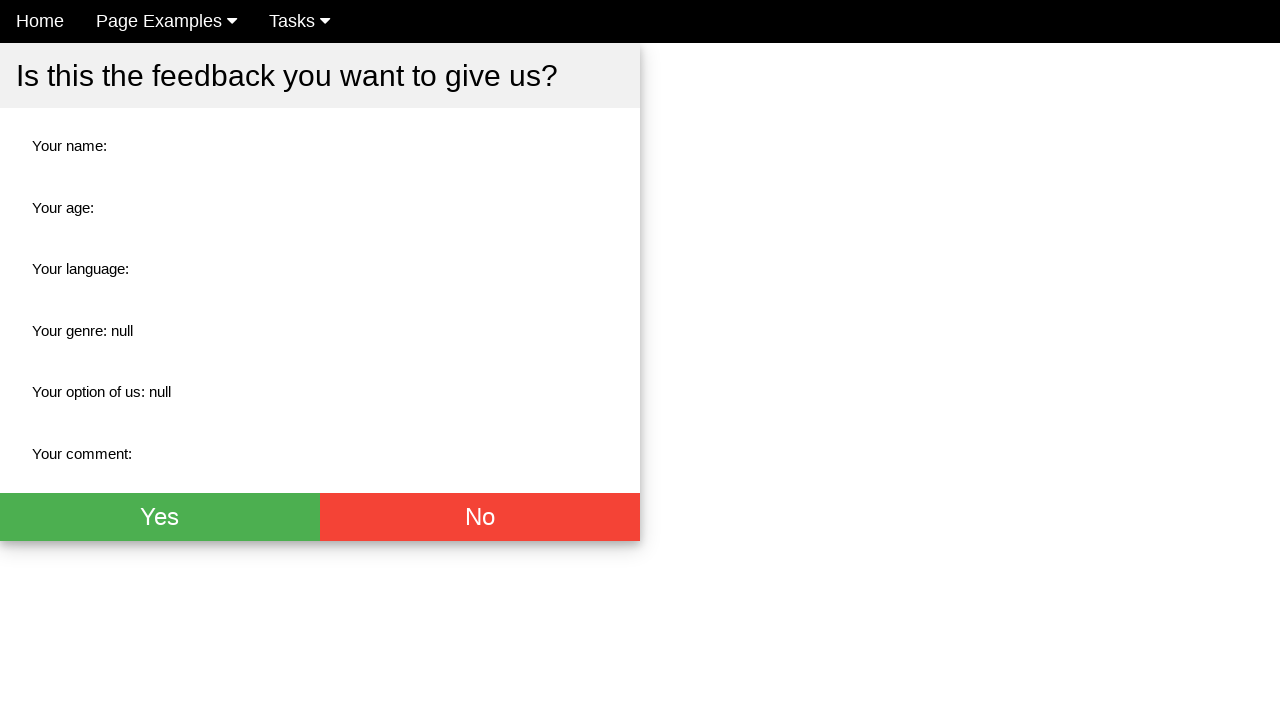

Verified name field is empty
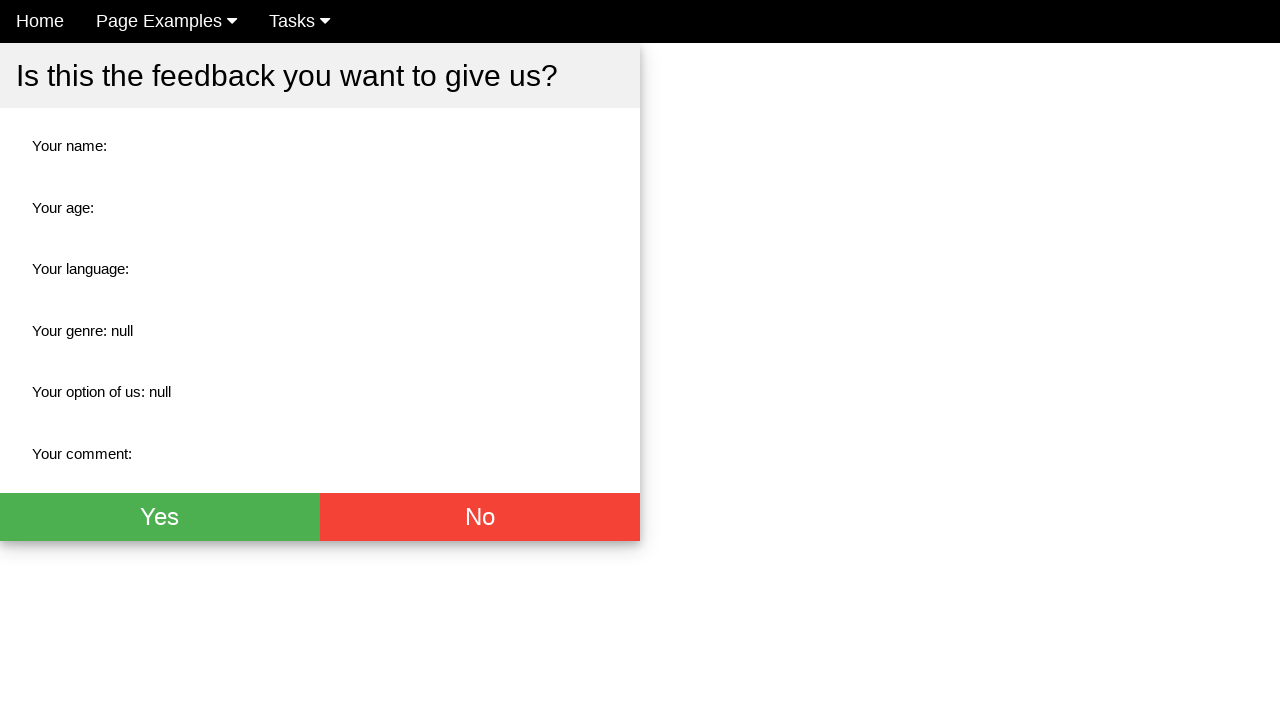

Verified age field is empty
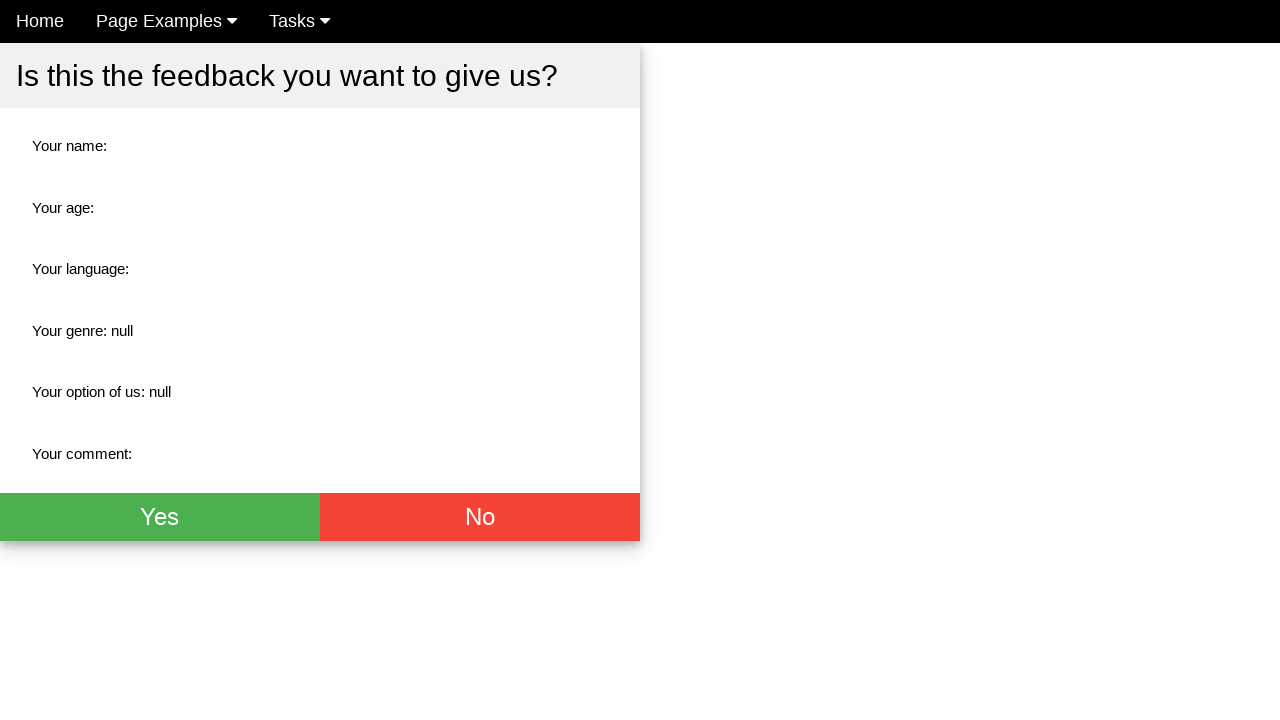

Verified language field is empty
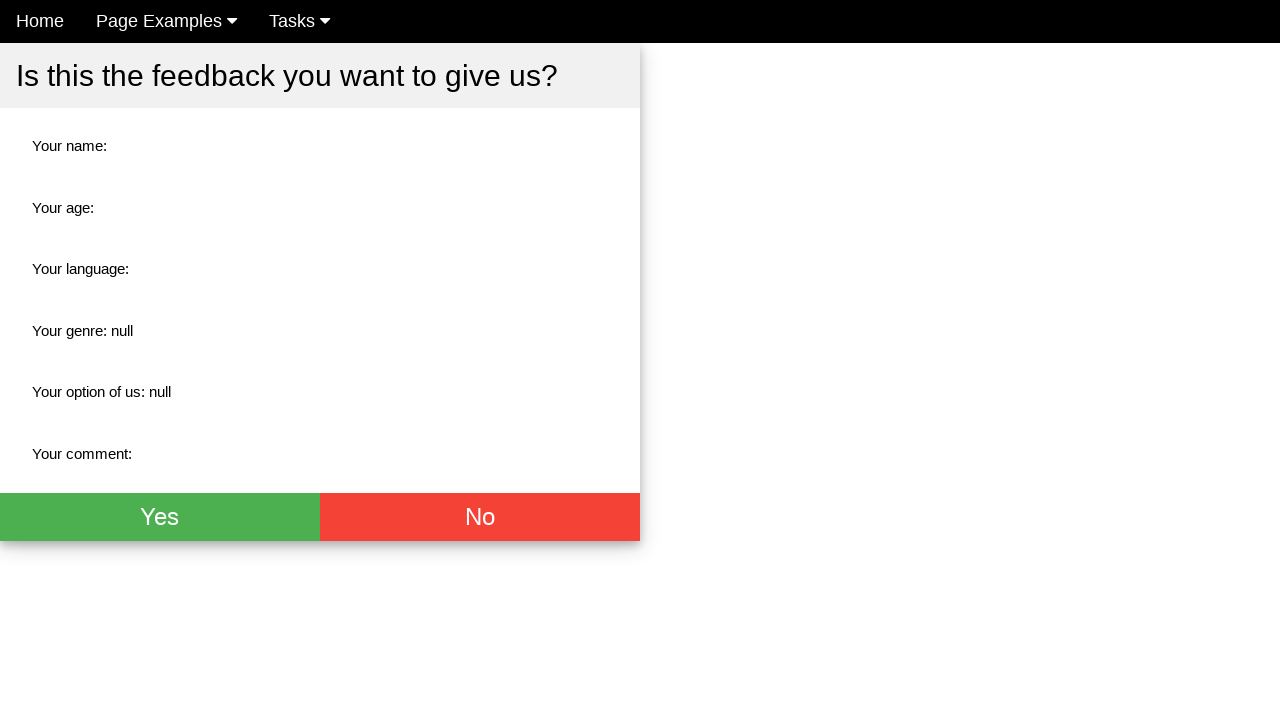

Verified gender field shows null
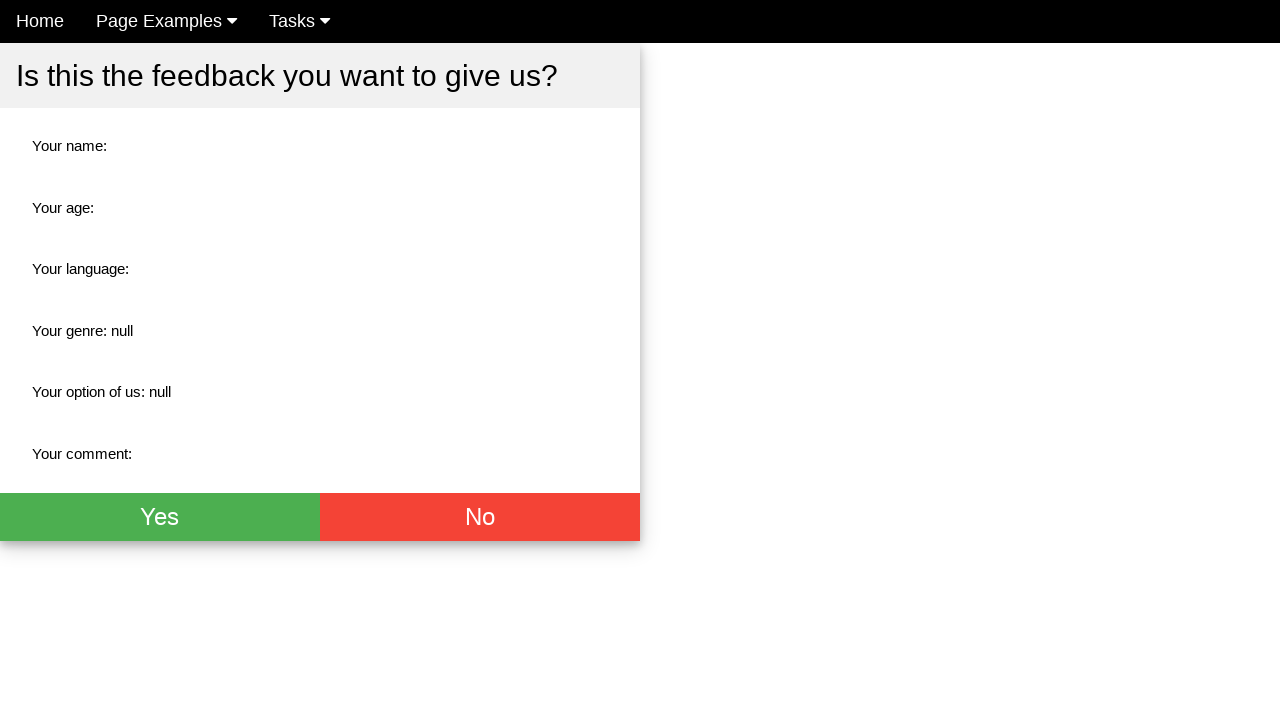

Verified option field shows null
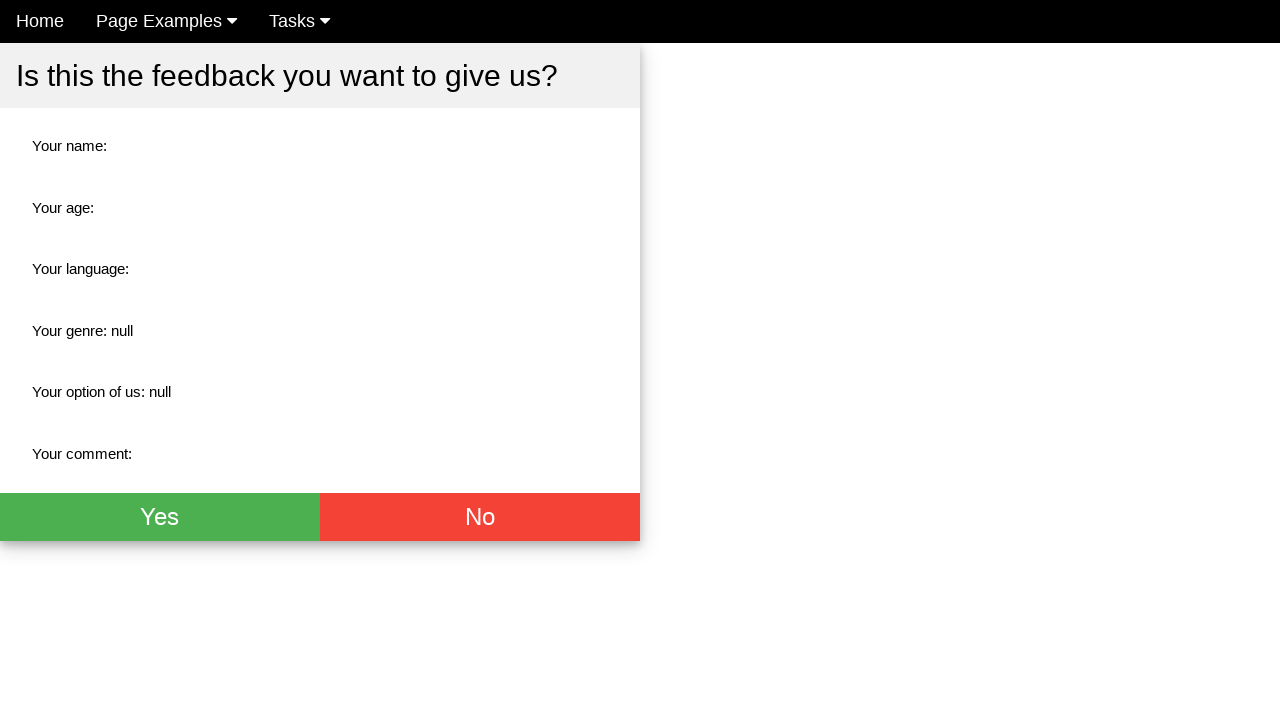

Verified comment field is empty
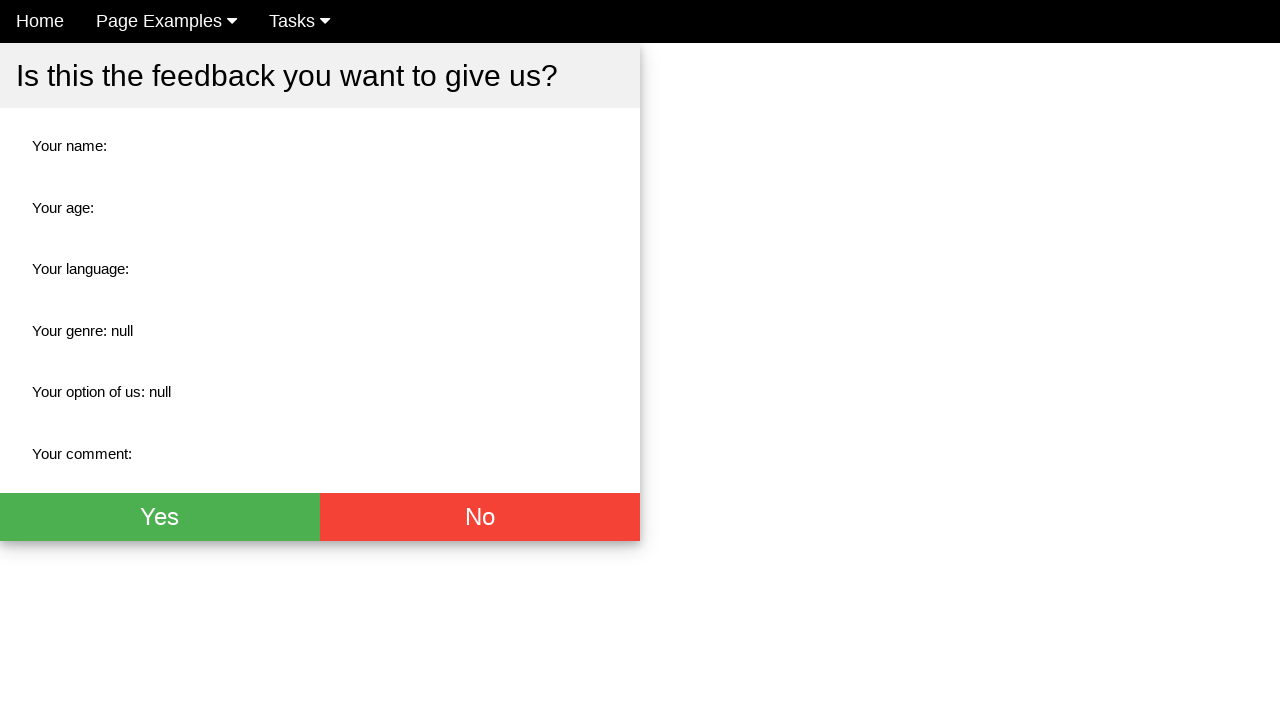

Yes button found on confirmation page
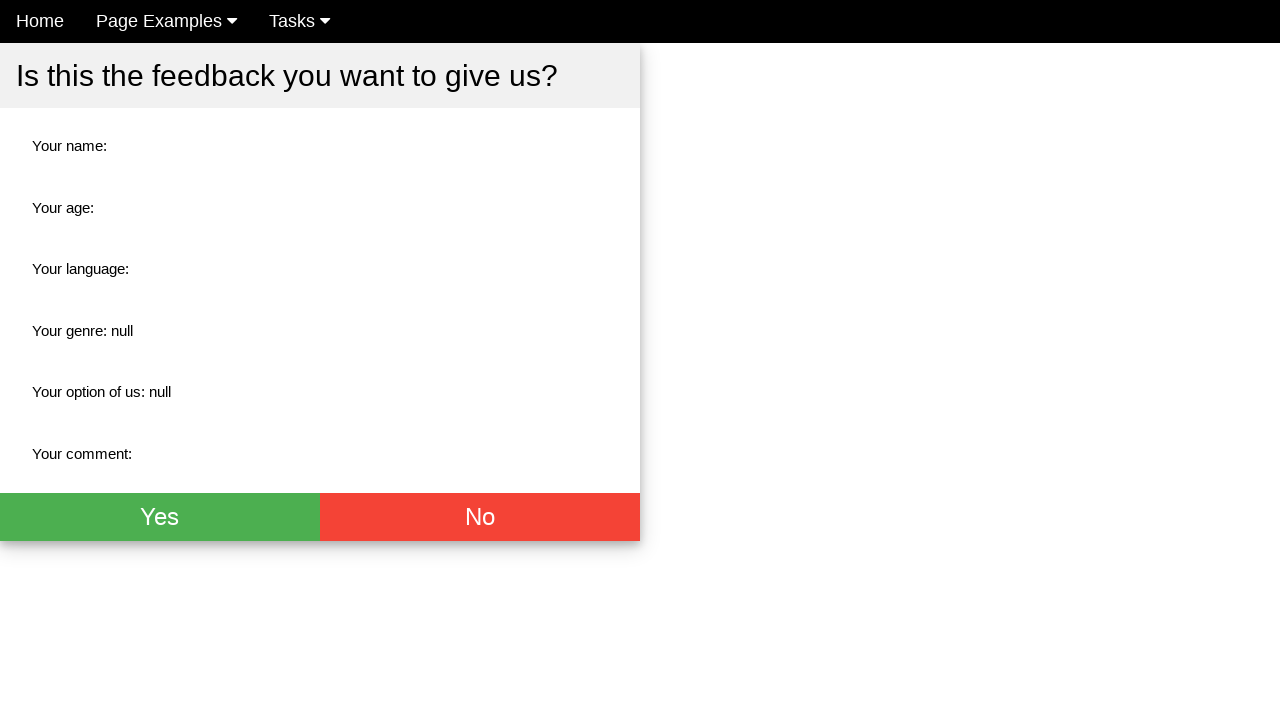

No button found on confirmation page
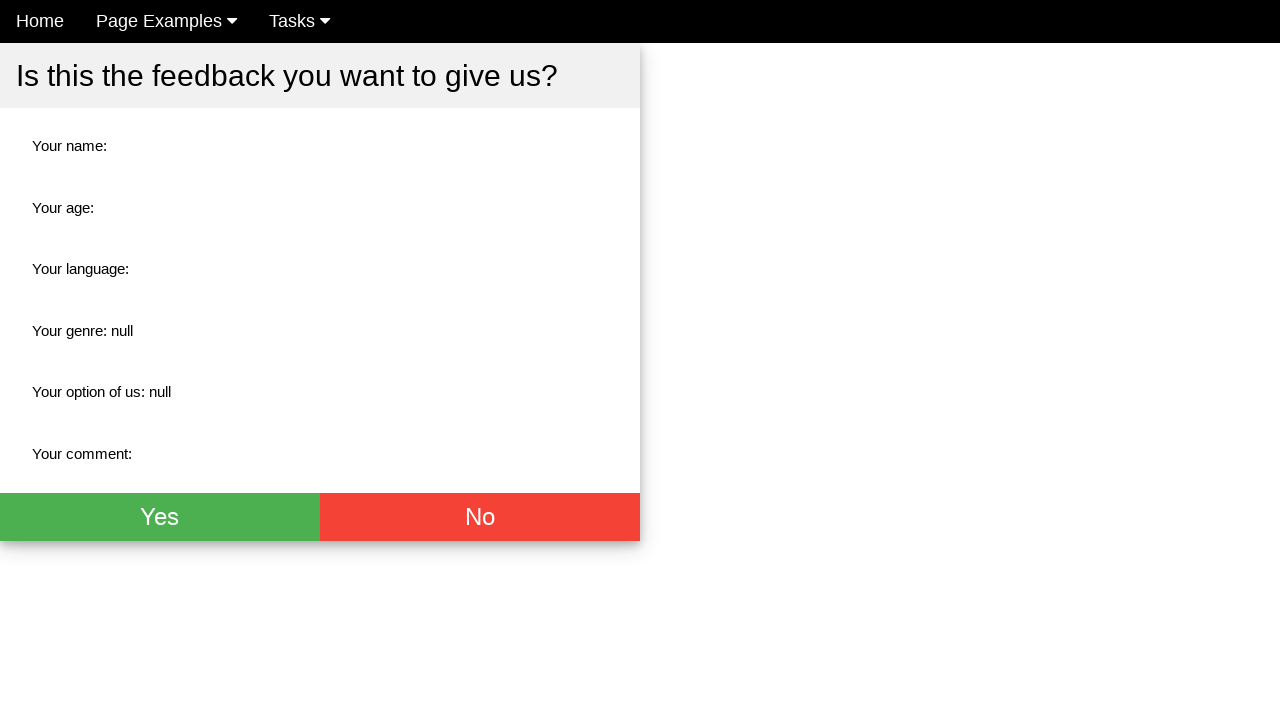

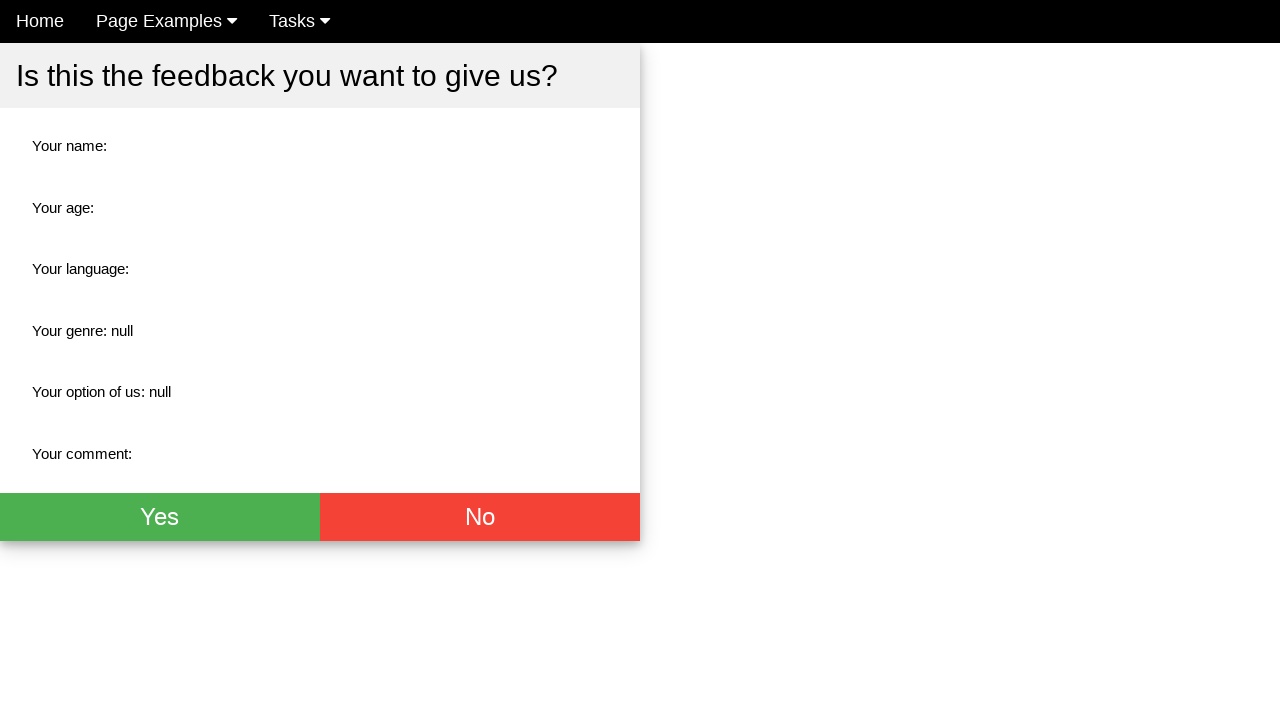